Tests clicking on external links that open in new tabs (popups), verifying the new tabs open correctly to Apple and Microsoft websites.

Starting URL: https://techglobal-training.com/frontend

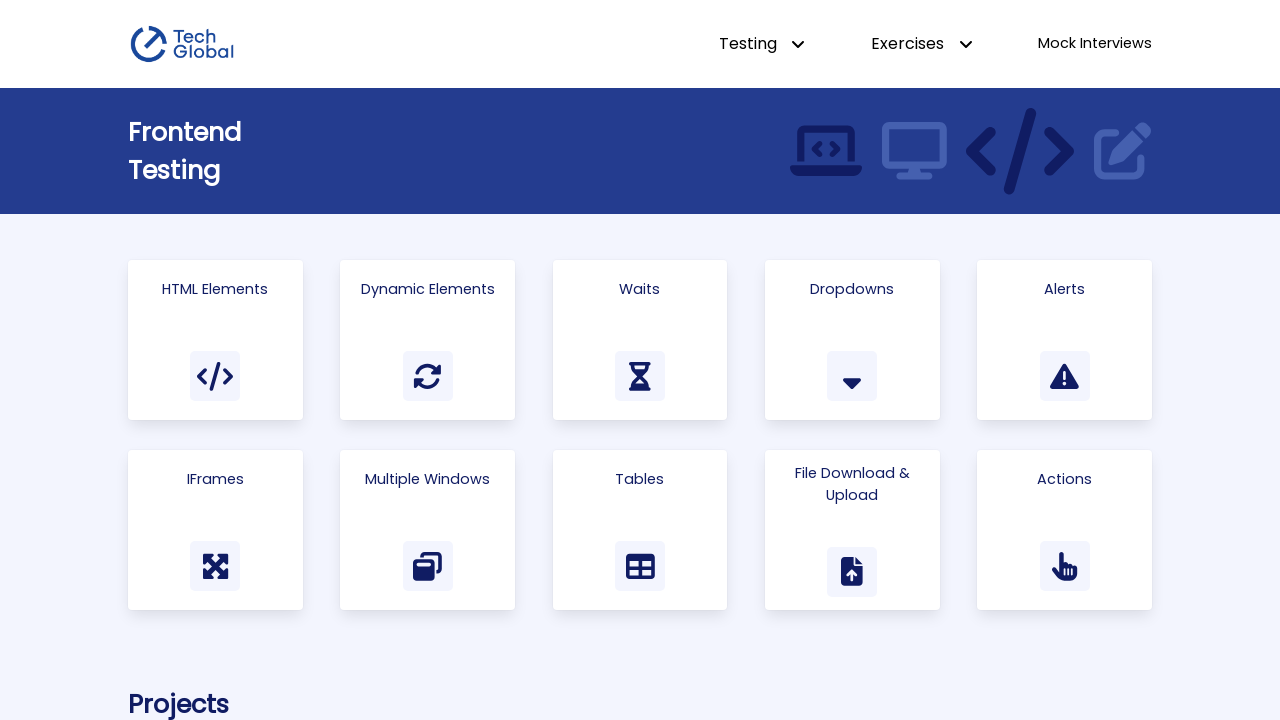

Clicked on 'Multiple Windows' link at (428, 530) on internal:role=link[name="Multiple Windows"i]
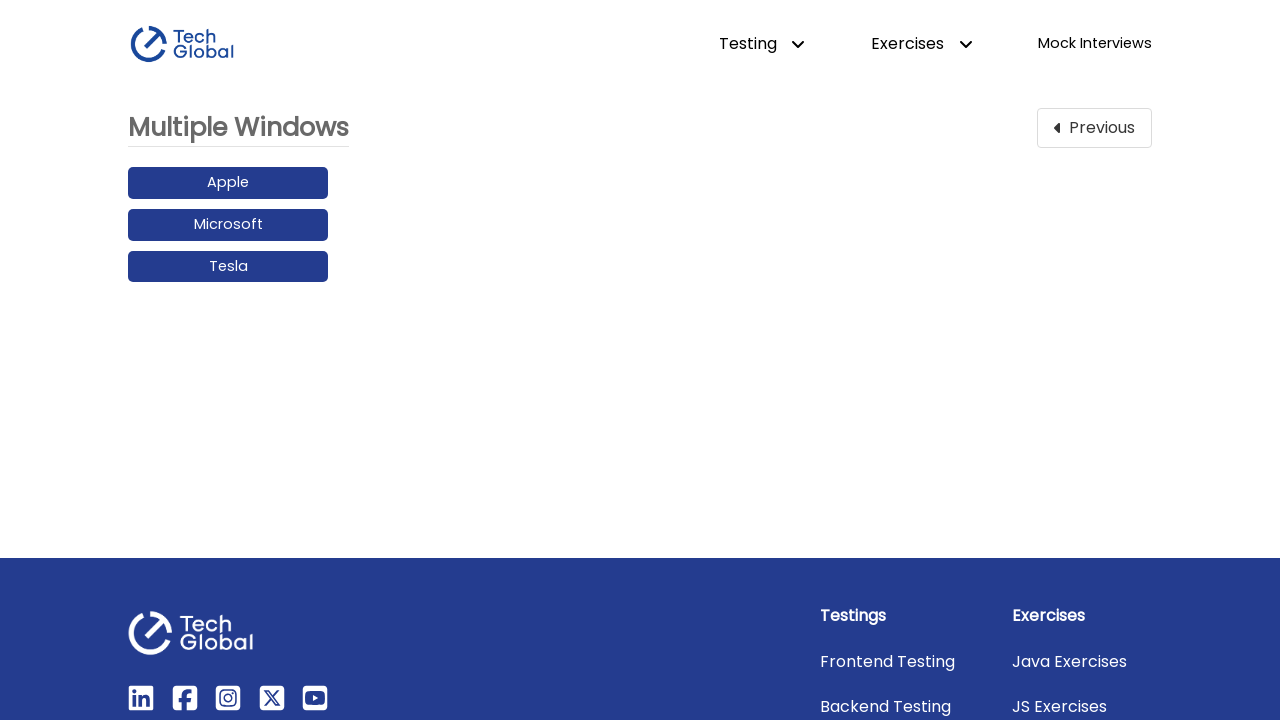

Clicked on Apple link to open new tab at (228, 183) on internal:role=link[name="Apple"i]
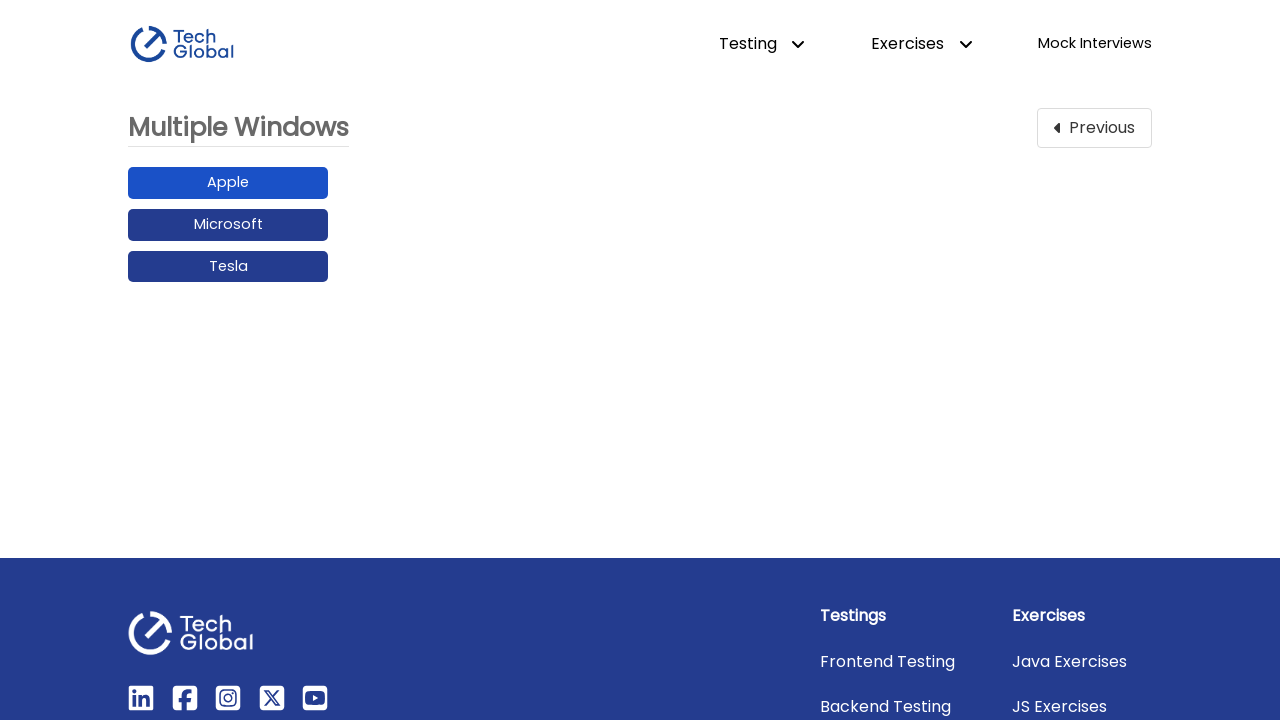

Apple page loaded
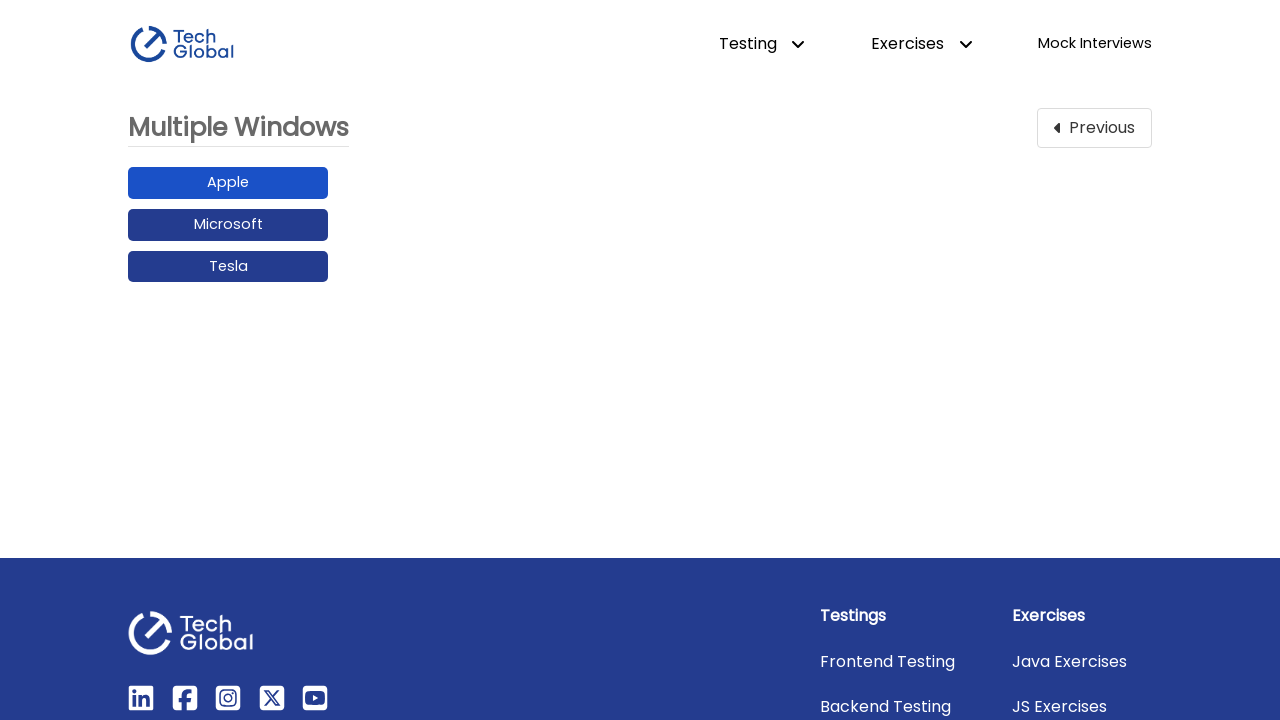

Verified Apple page title contains 'Apple'
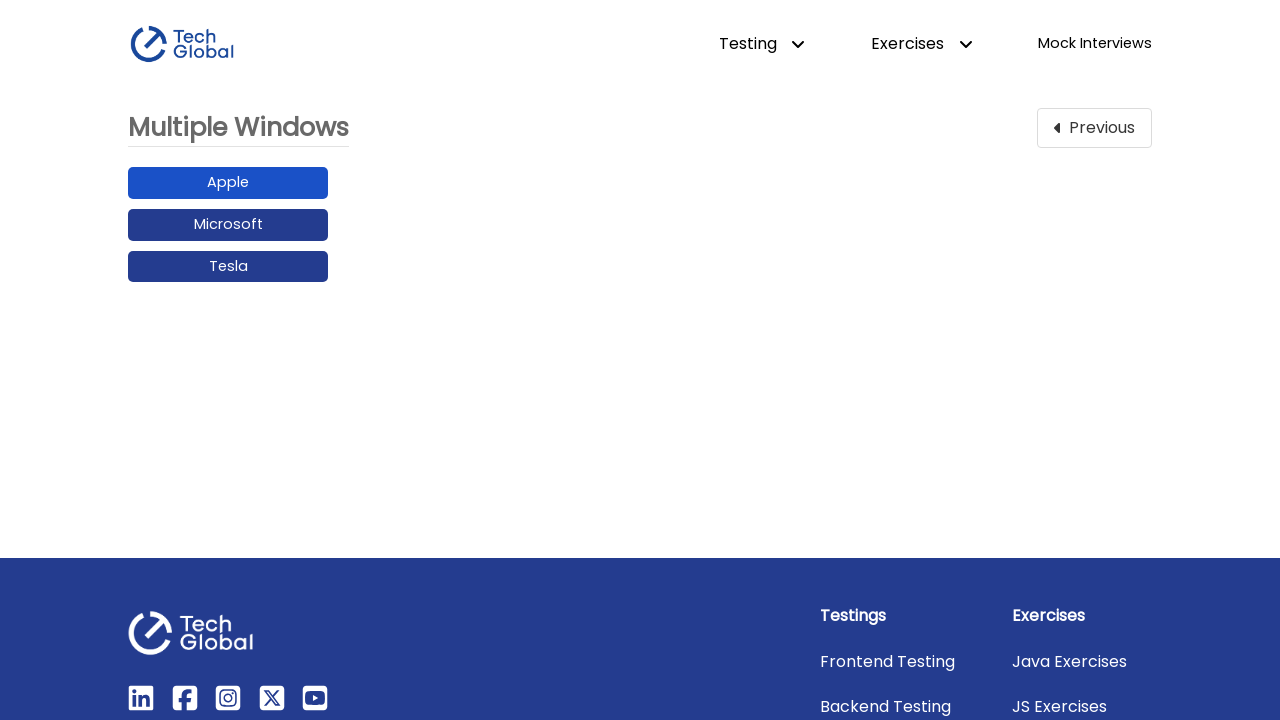

Clicked on Microsoft link to open new tab at (228, 225) on internal:role=link[name="Microsoft"i]
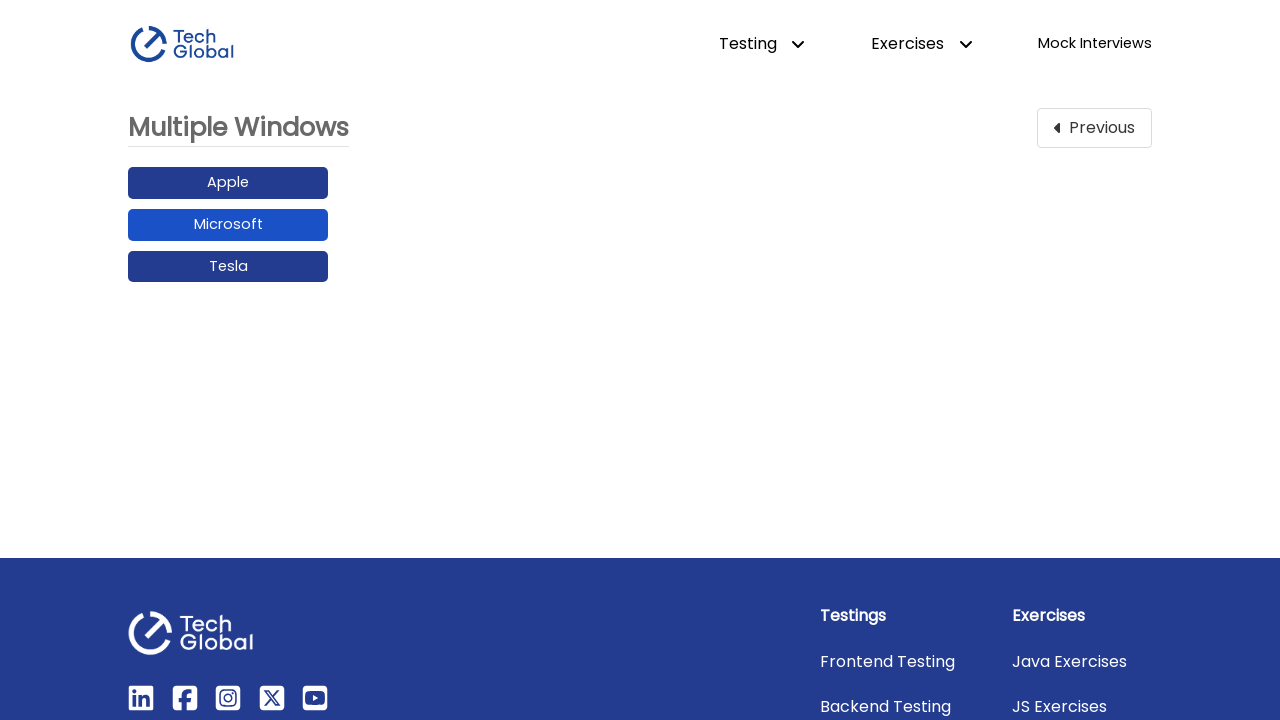

Microsoft page loaded
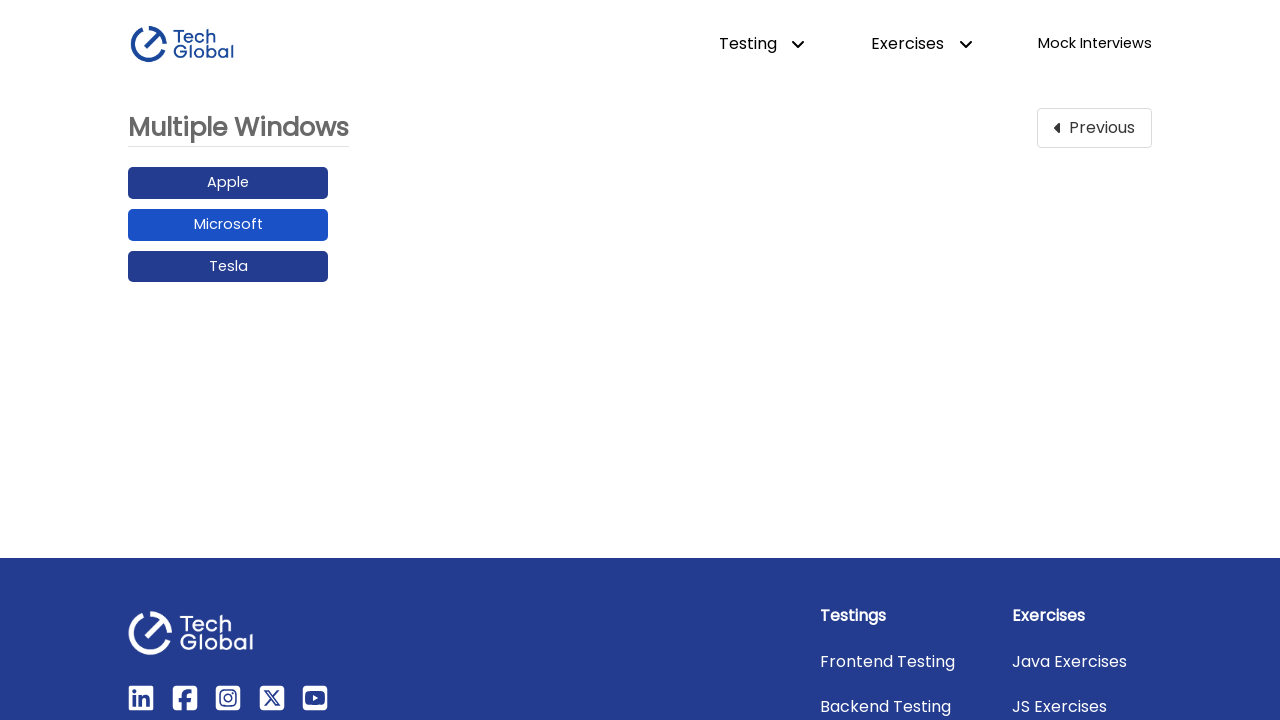

Verified Microsoft page title contains 'Microsoft'
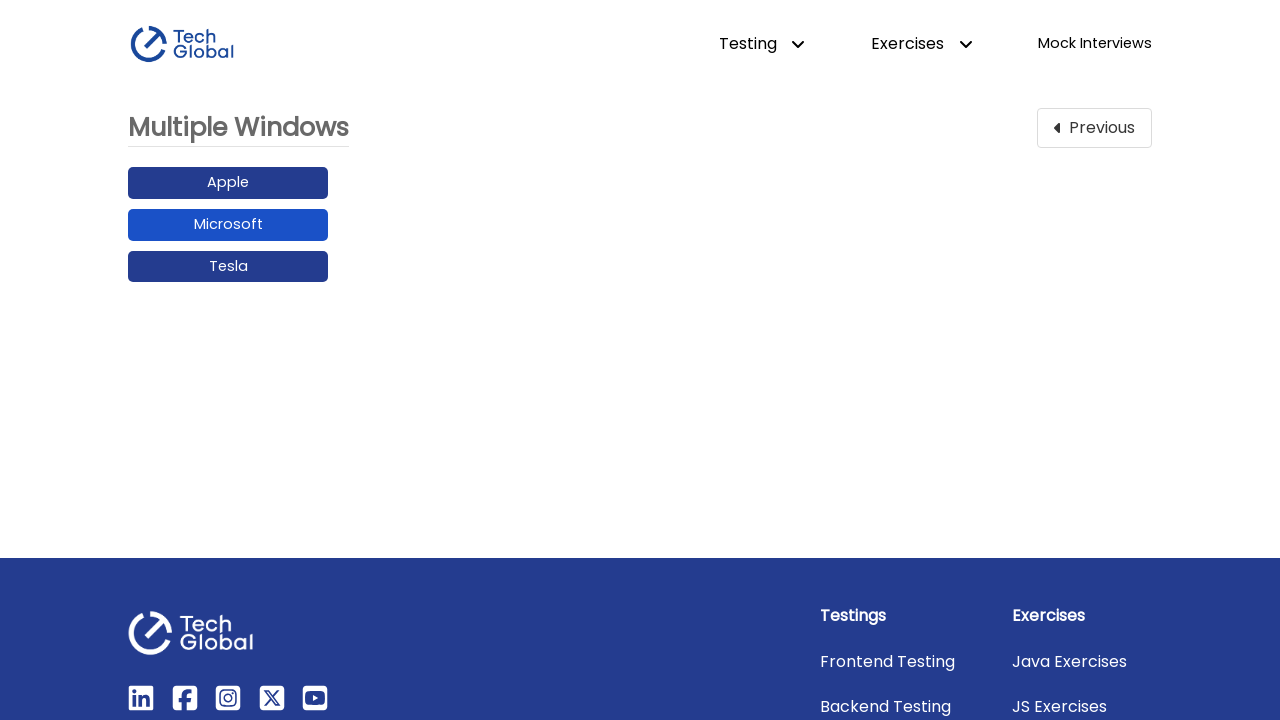

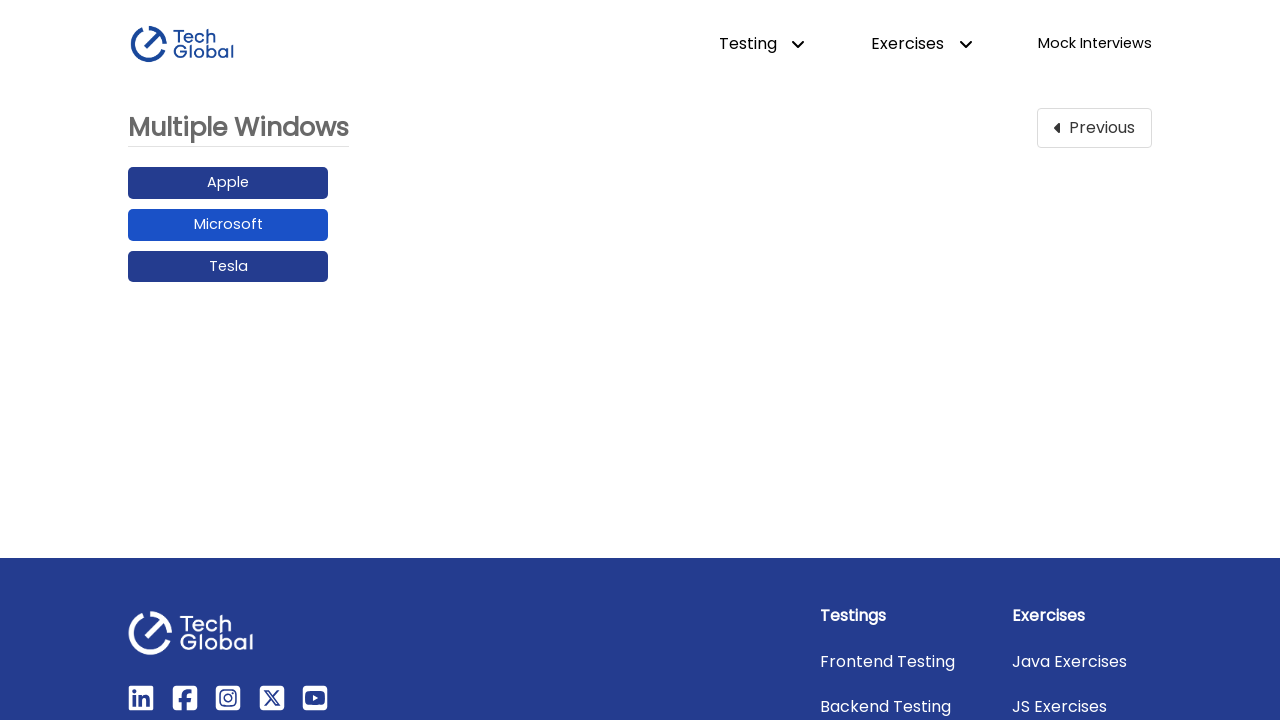